Tests registration form by filling in first name, last name, and email fields, then submitting the form and verifying successful registration message.

Starting URL: http://suninjuly.github.io/registration1.html

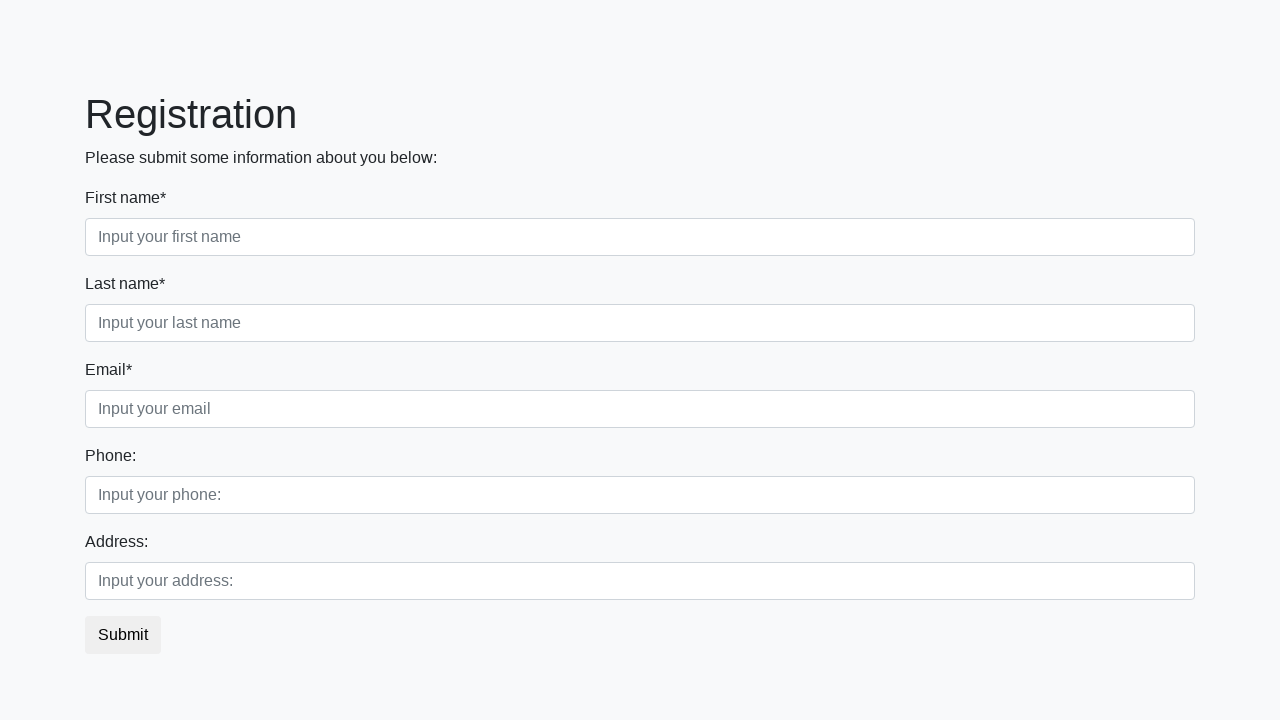

Filled first name field with 'Ivan' on //*[contains(text(), 'First name*')]/../input[@class='form-control first']
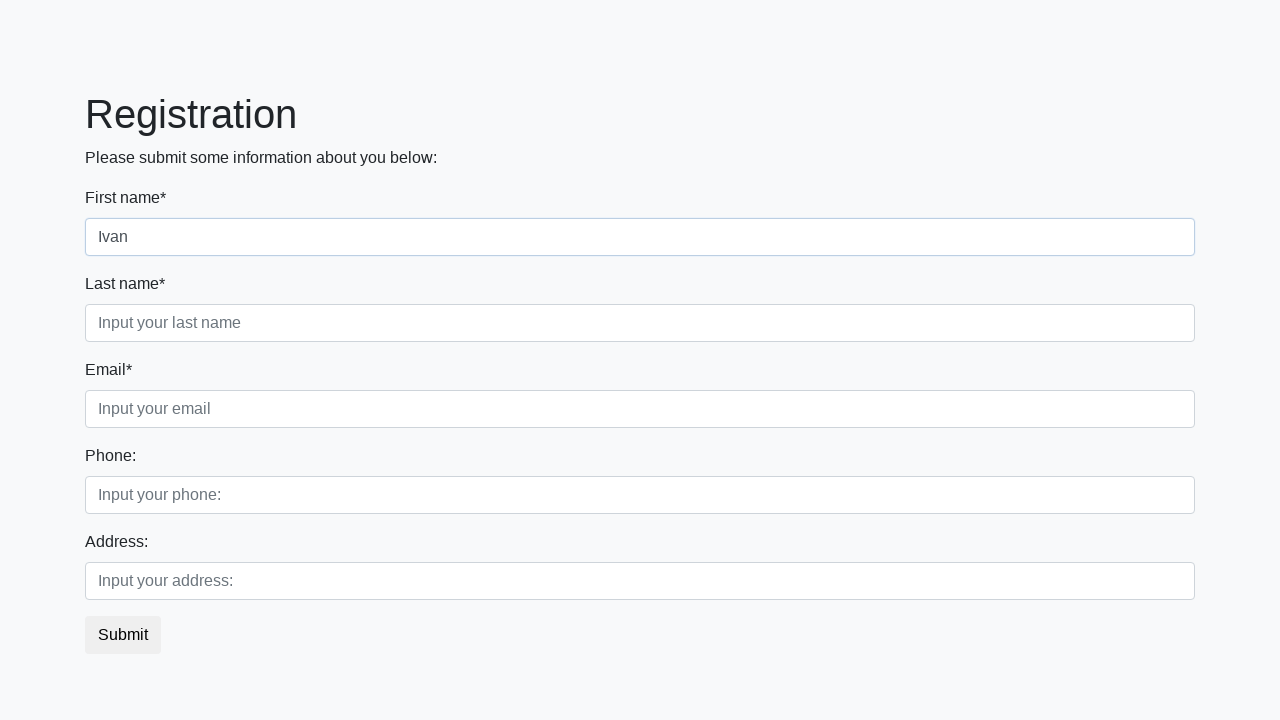

Filled last name field with 'Petrov' on //*[contains(text(), 'Last name*')]/../input[@class='form-control second']
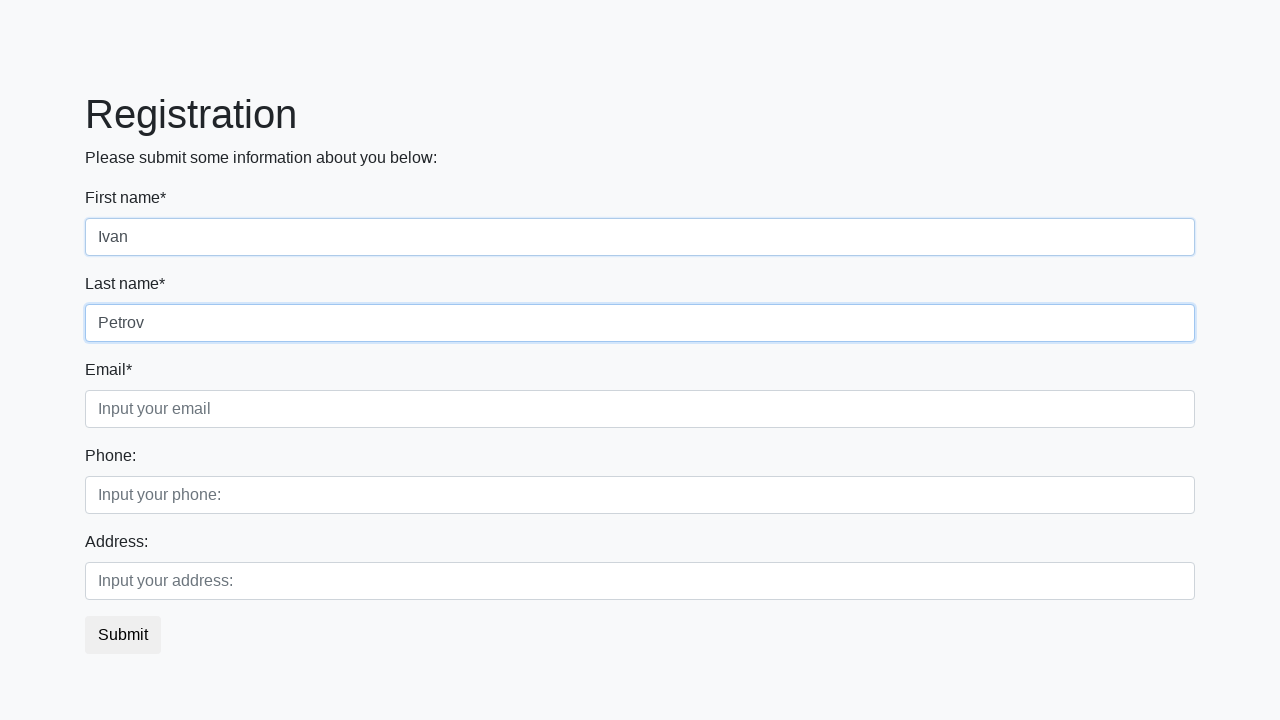

Filled email field with 'test@mail.com' on //*[contains(text(), 'Email*')]/../input[@class='form-control third']
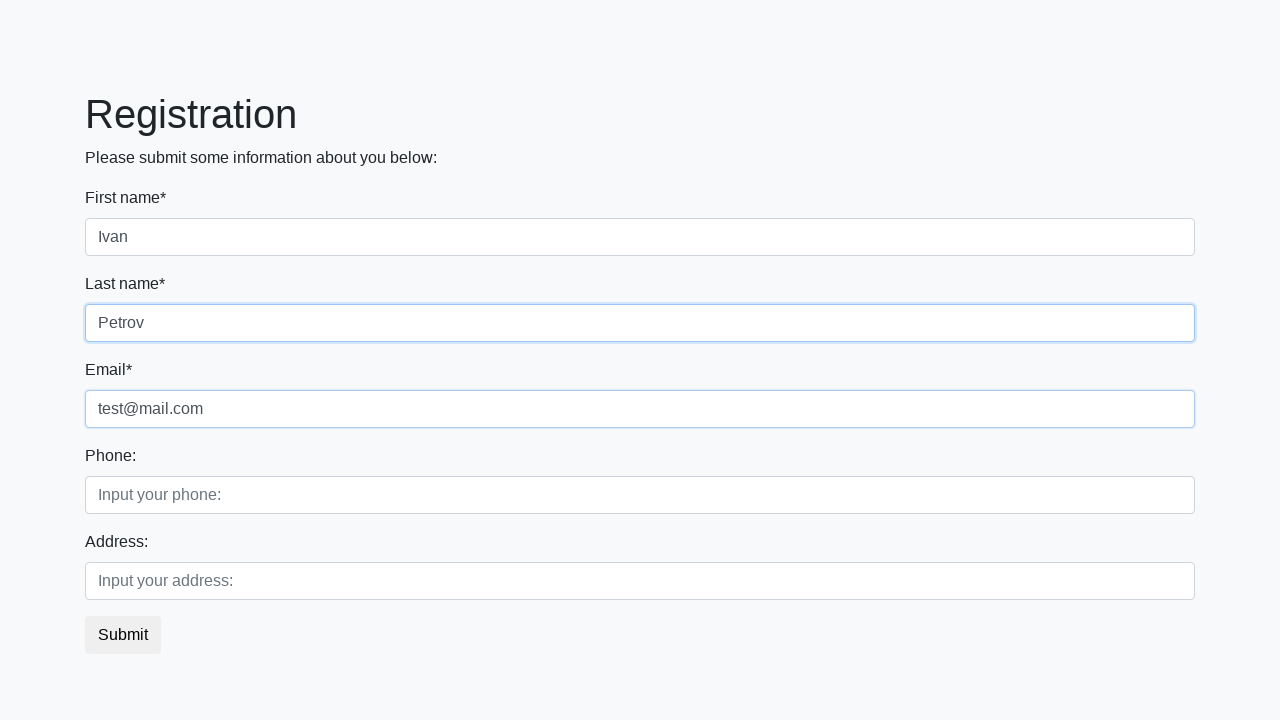

Clicked submit button to register at (123, 635) on button.btn
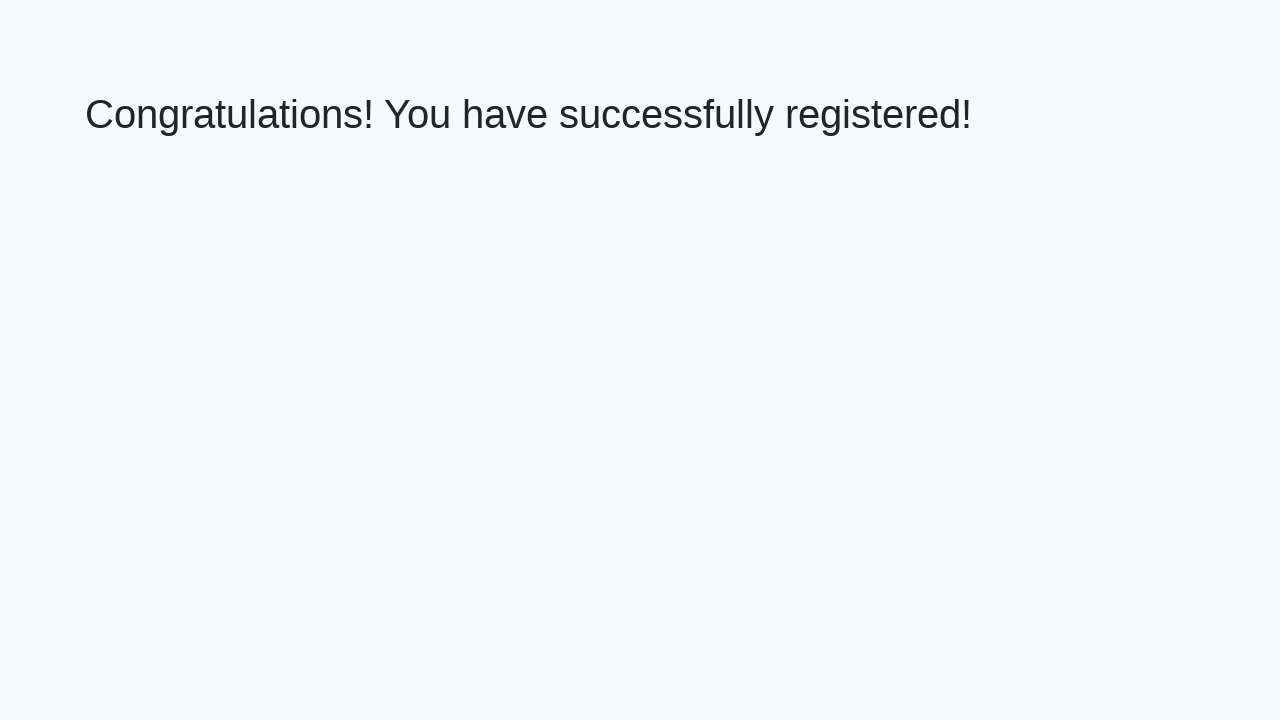

Registration successful - success message displayed
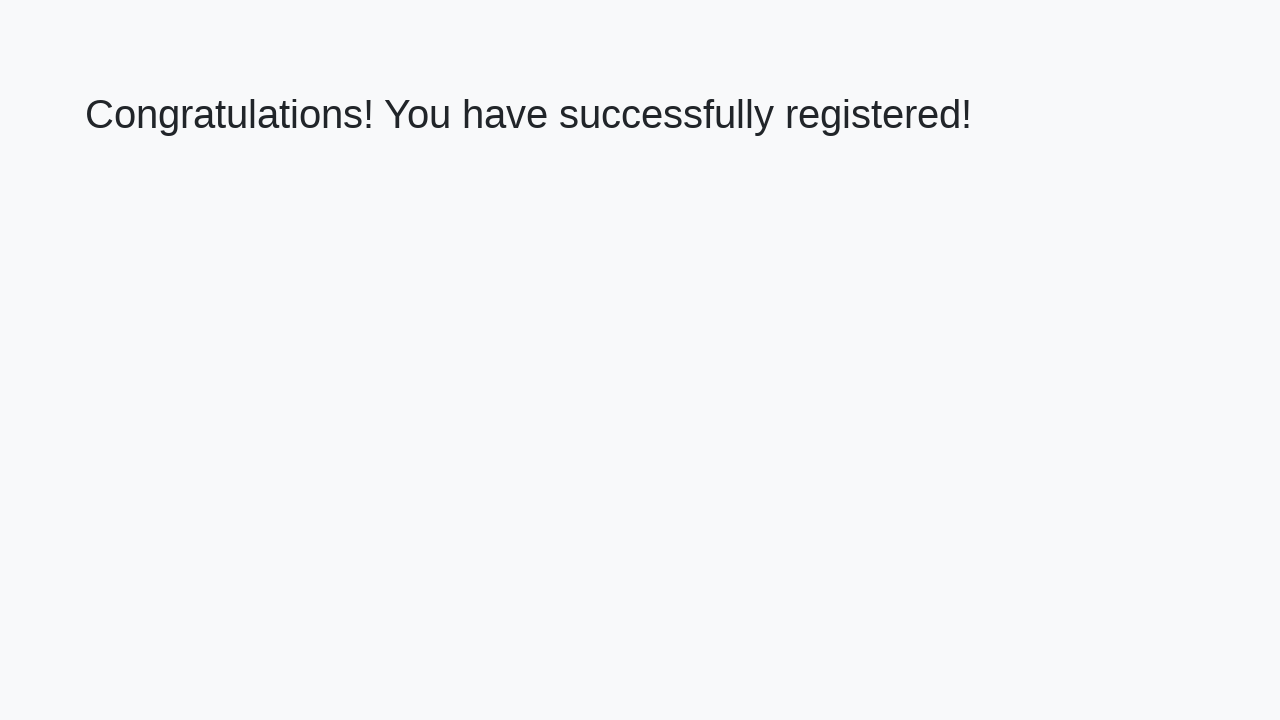

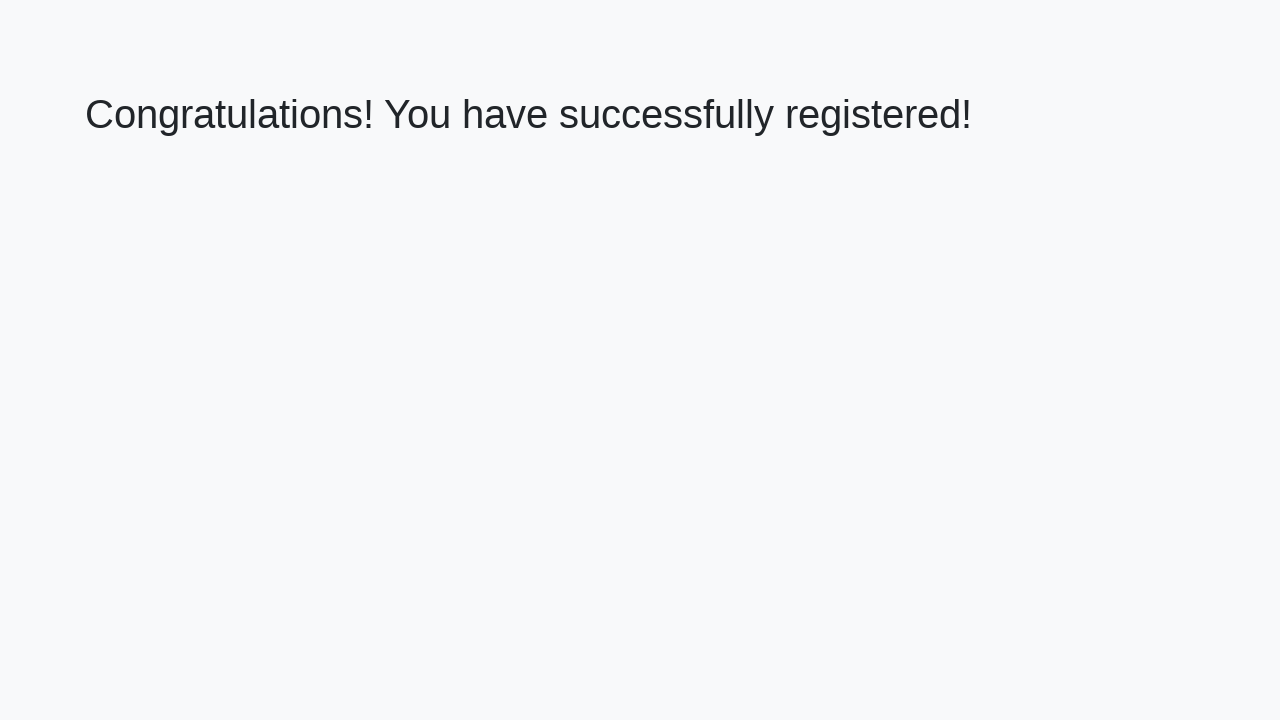